Navigates to StatisticsTimes homepage and clicks on dropdown button to explore economy section

Starting URL: http://statisticstimes.com/

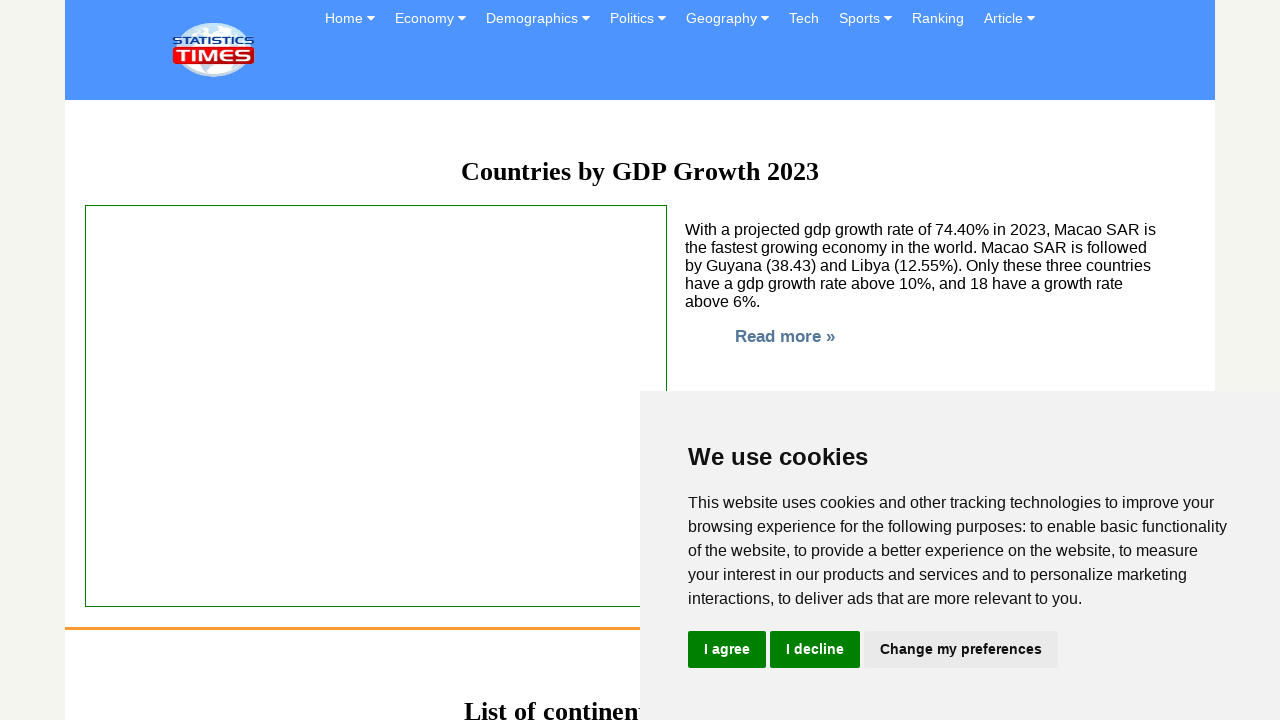

Clicked dropdown button to explore economy section at (350, 18) on .dropbtn
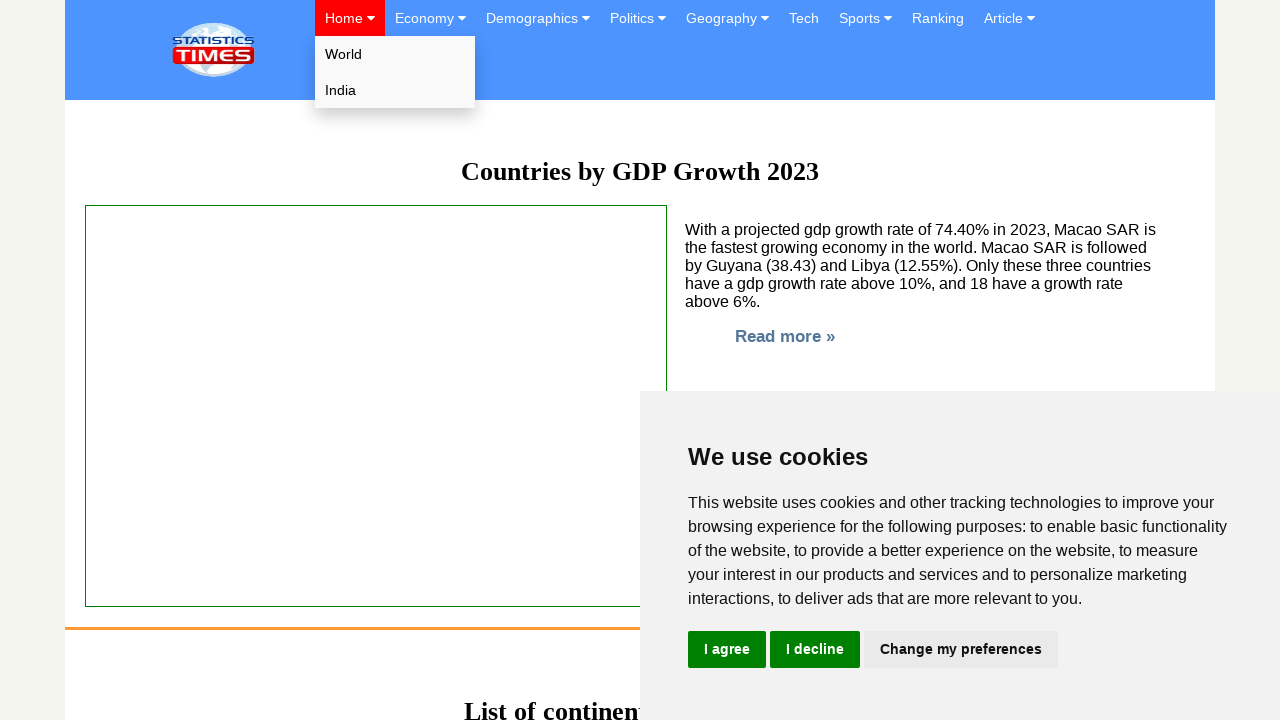

Clicked on India link in the dropdown menu at (395, 90) on a:has-text('India')
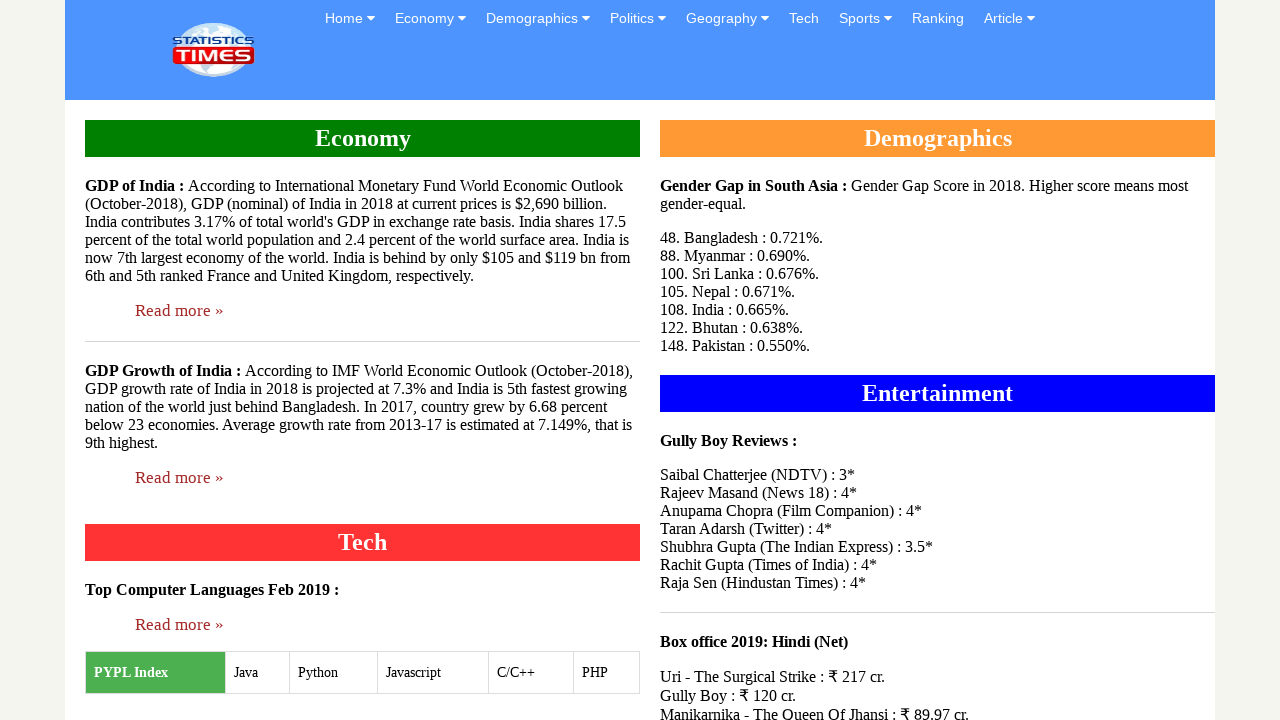

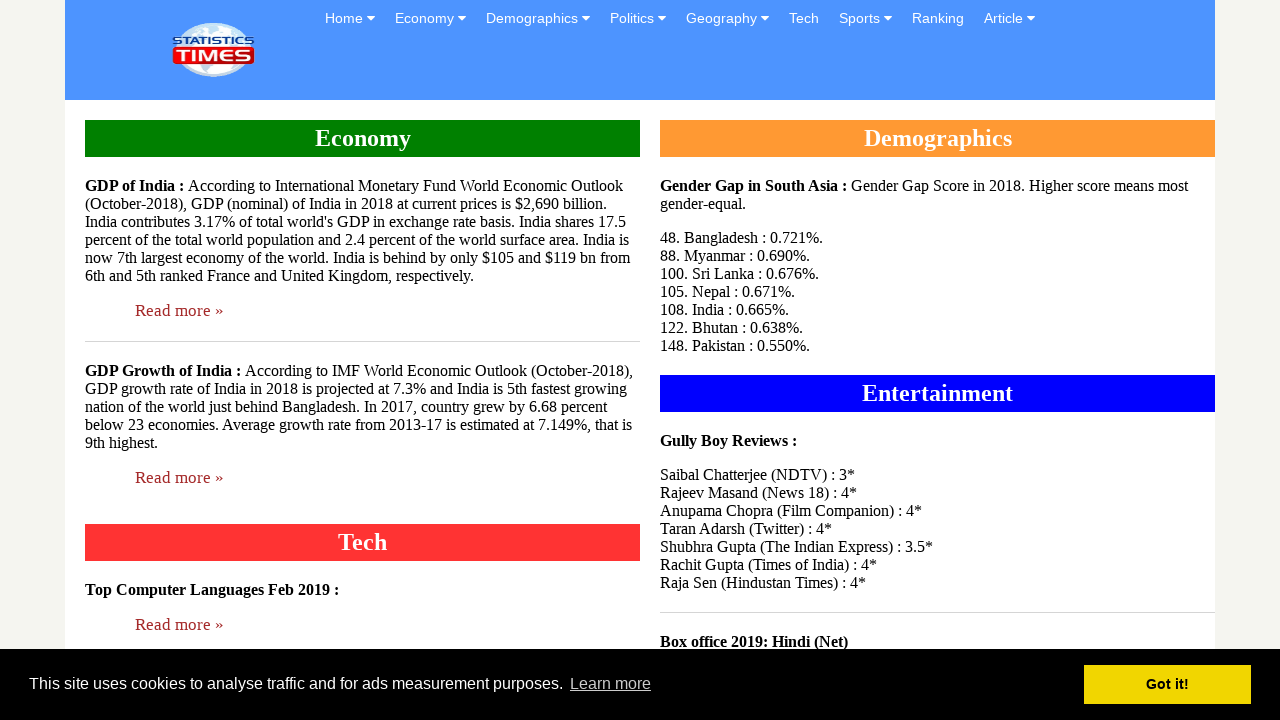